Fills and submits a contact form on the Joga Junto Instituto website with name, email, message body, and subject selection

Starting URL: https://www.jogajuntoinstituto.org/

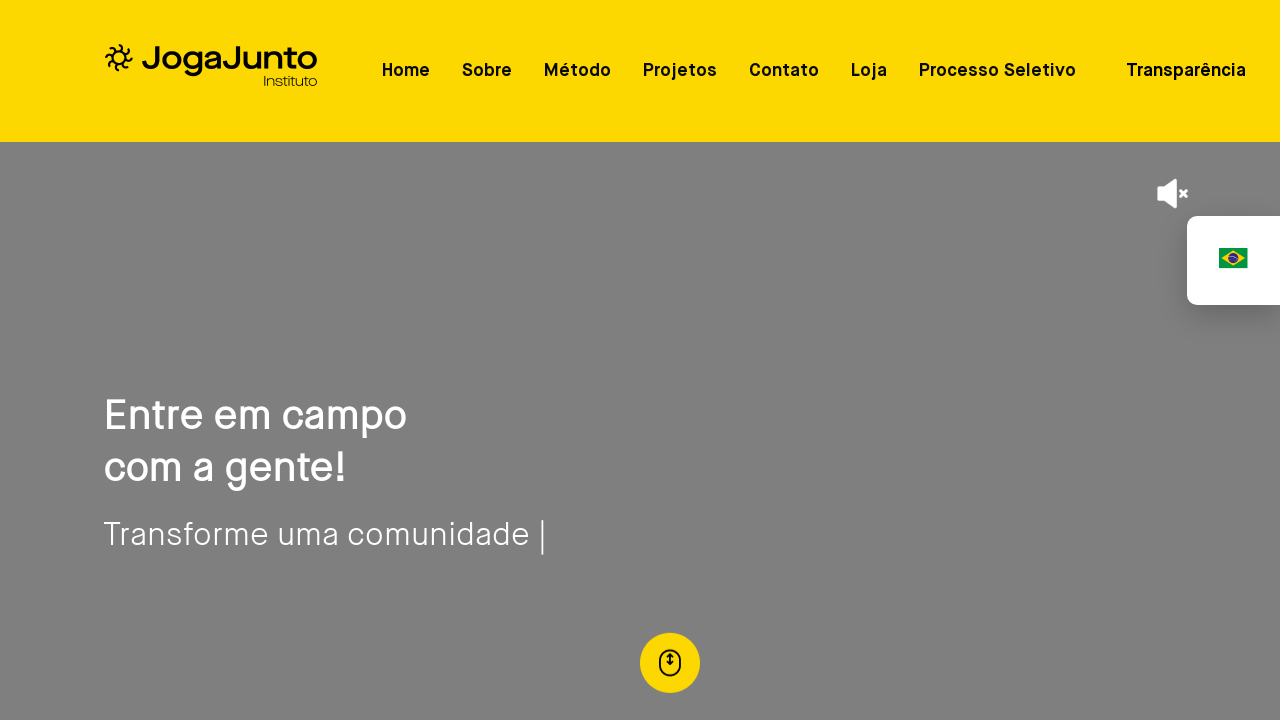

Filled name field with 'Carlos Silva' on input[name='nome']
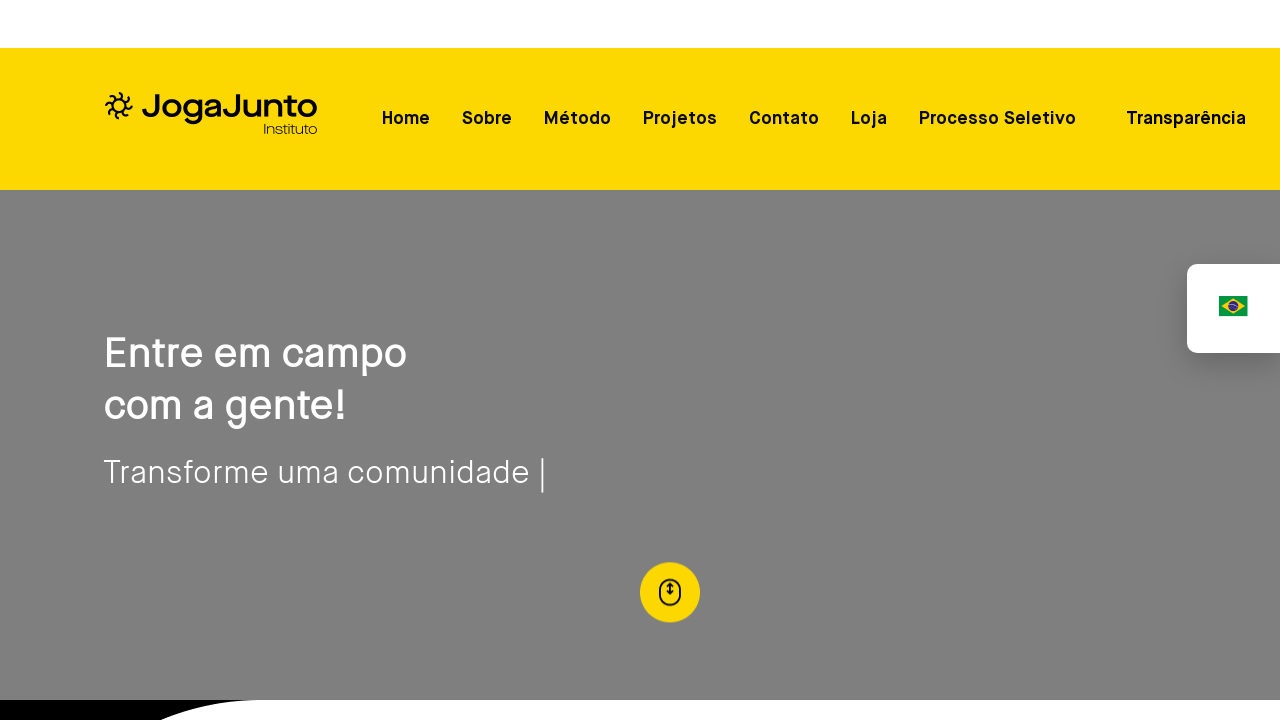

Filled email field with 'carlos.silva@example.com' on input[name='email']
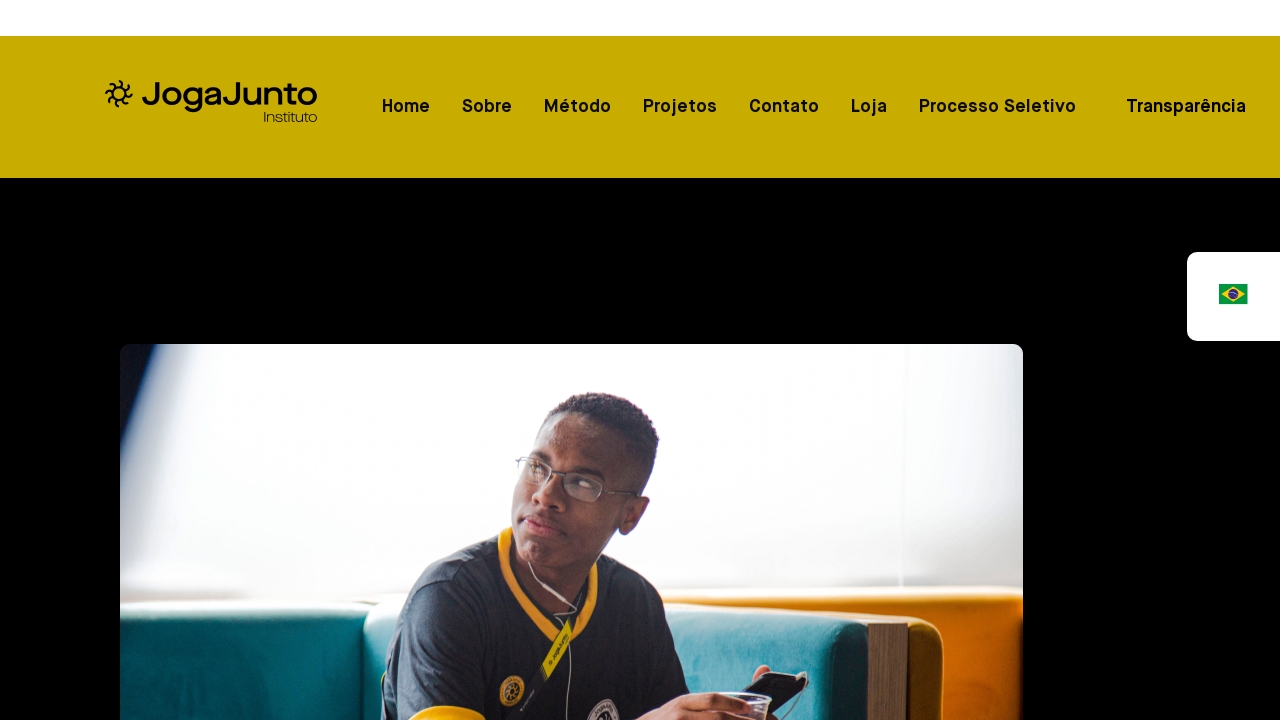

Filled message body with test content on textarea[name='body']
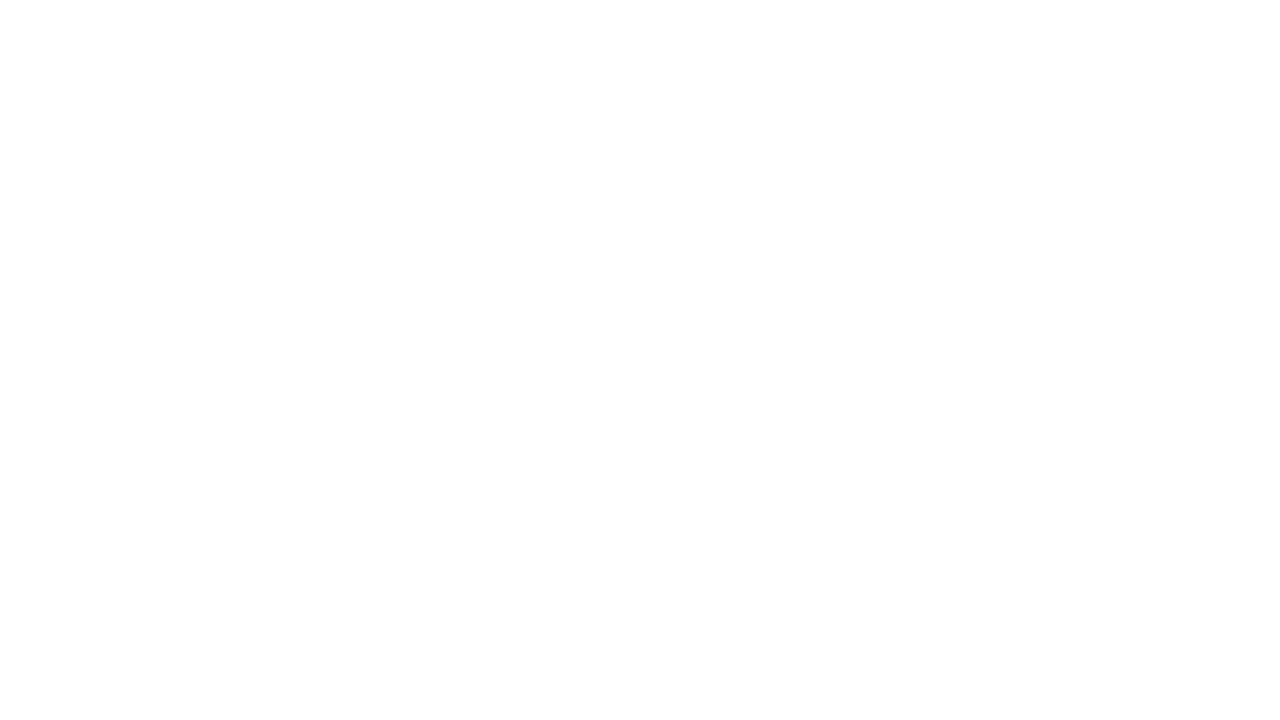

Selected 'Contratar profissionais' from subject dropdown on select[name='assunto']
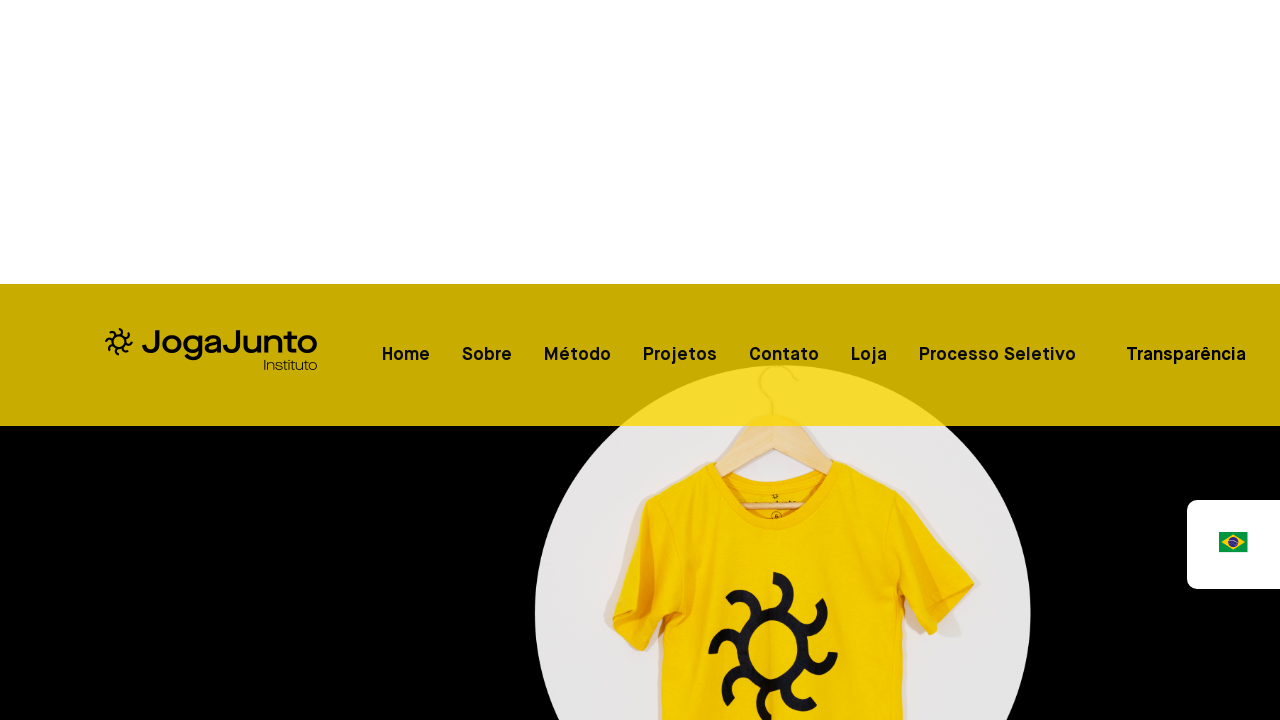

Clicked submit button to send the contact form at (127, 361) on button[type='submit']
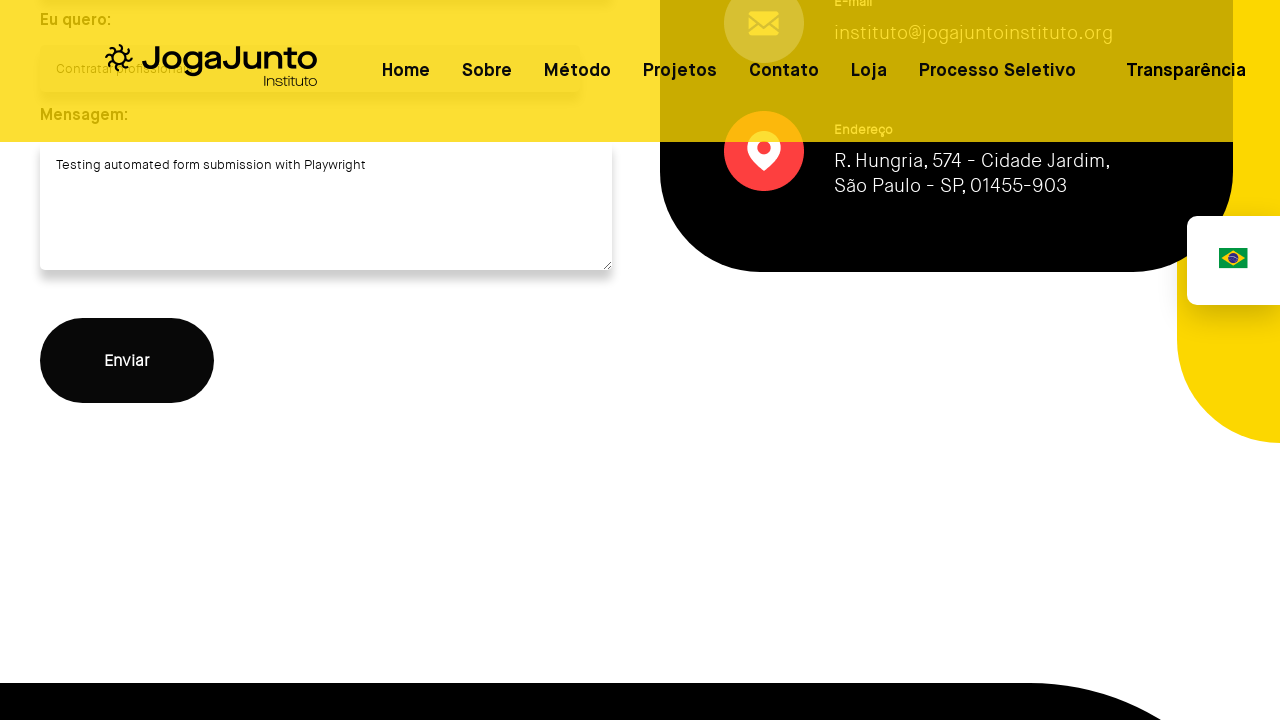

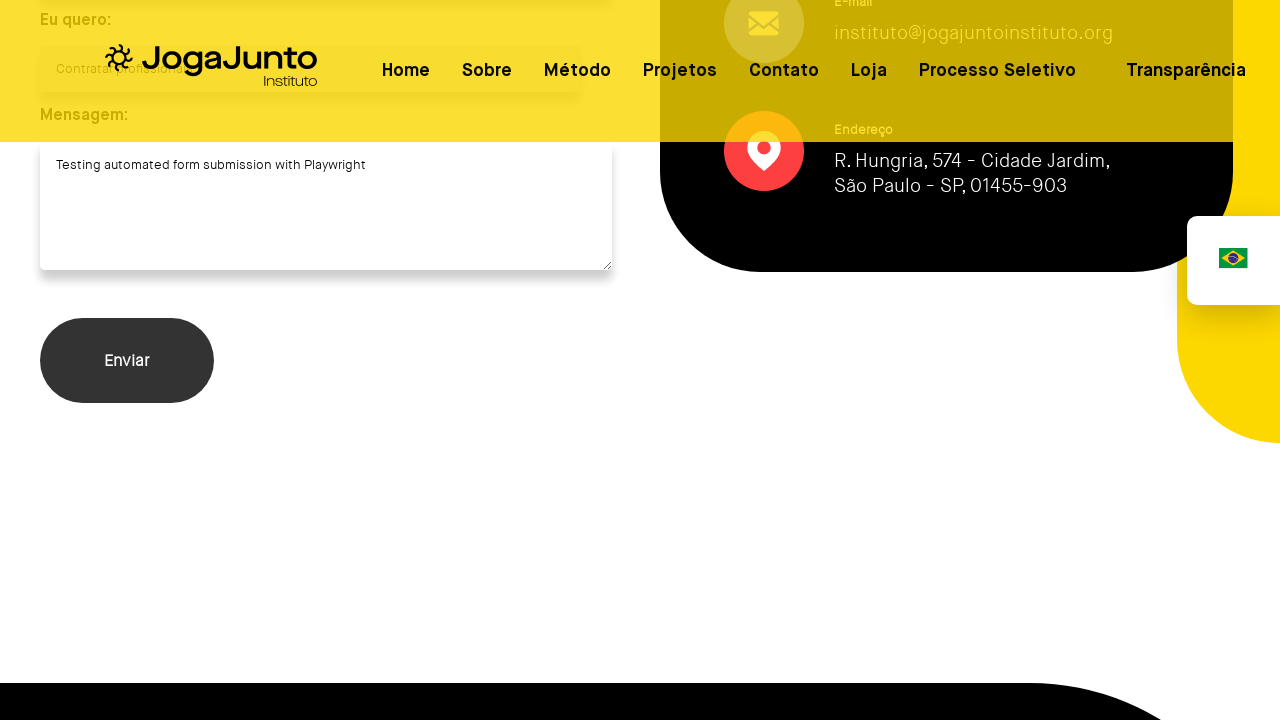